Tests that the login submit button is clickable on the CMS portal page by clicking the button with the name "Submit Login"

Starting URL: https://portal.cms.gov/portal/

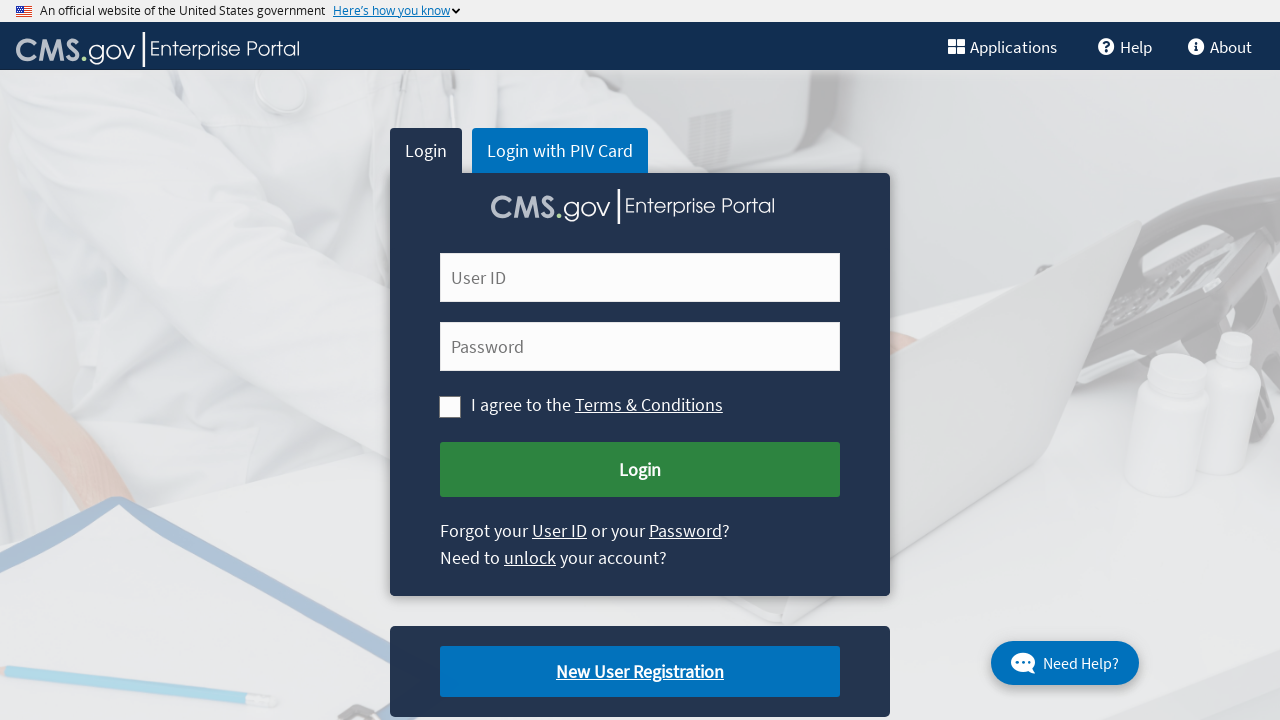

Navigated to CMS portal login page
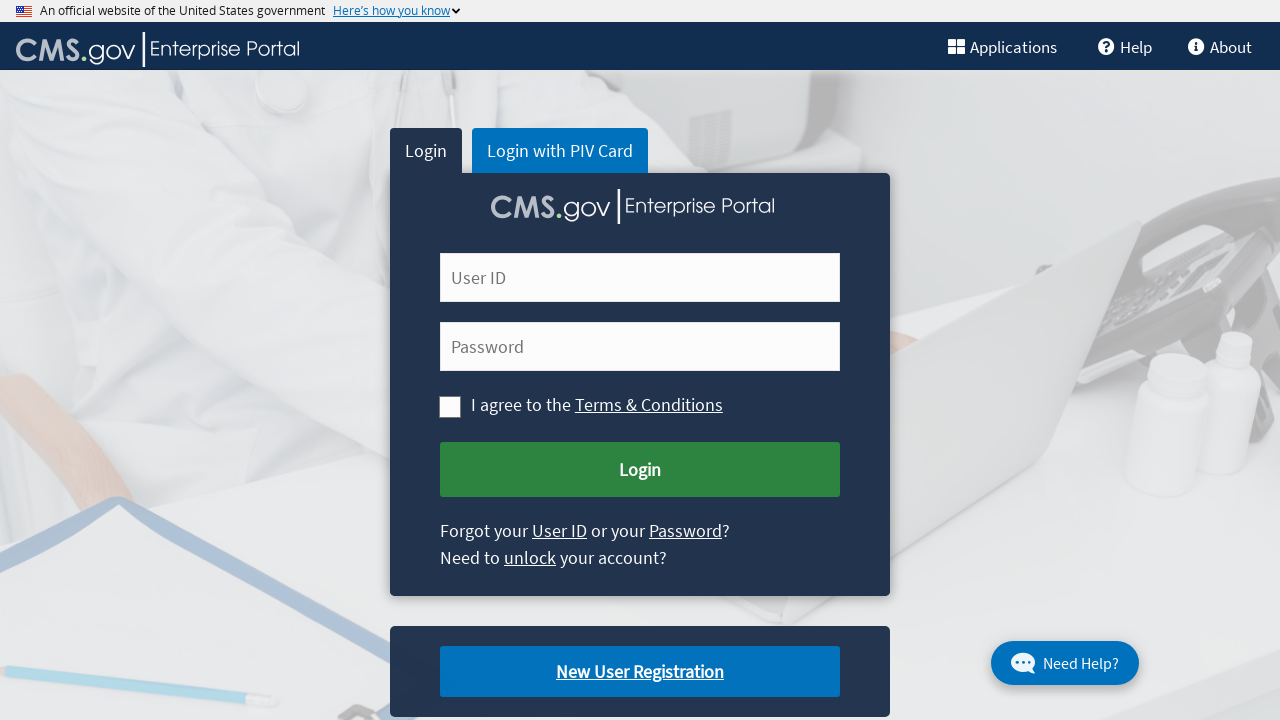

Clicked the 'Submit Login' button at (640, 470) on button[name='Submit Login']
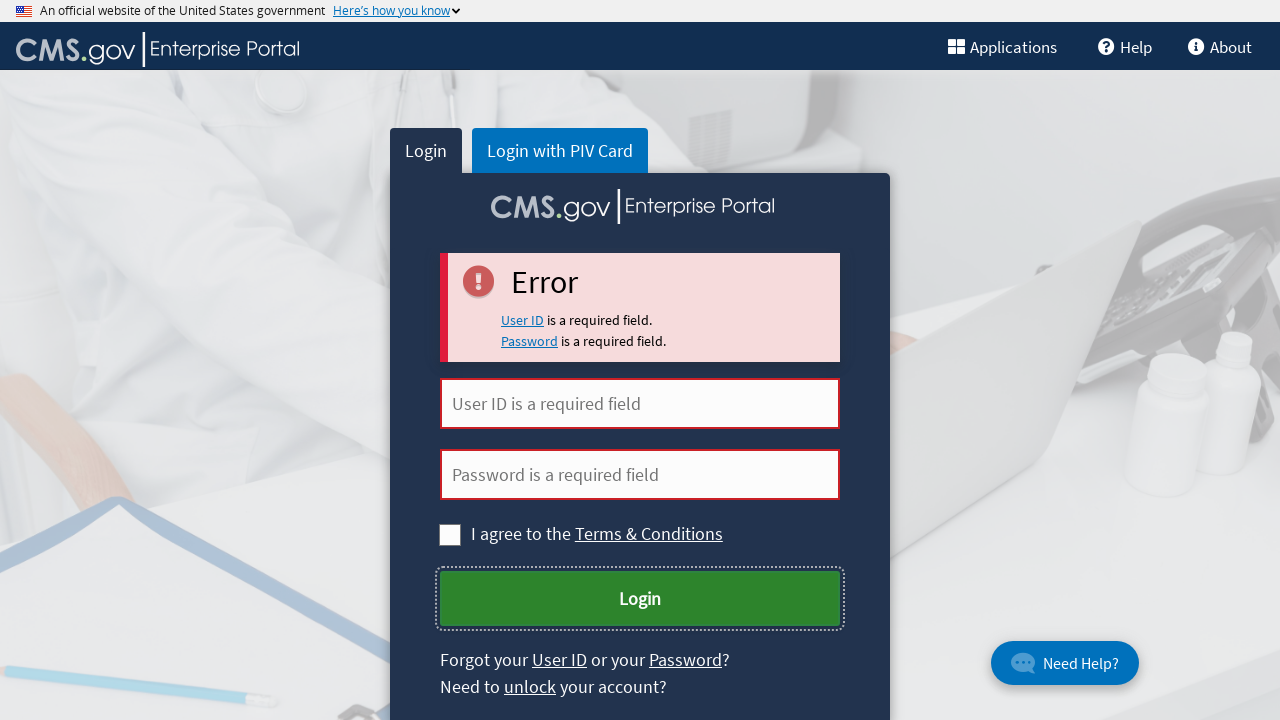

Waited 2000ms for page response after login button click
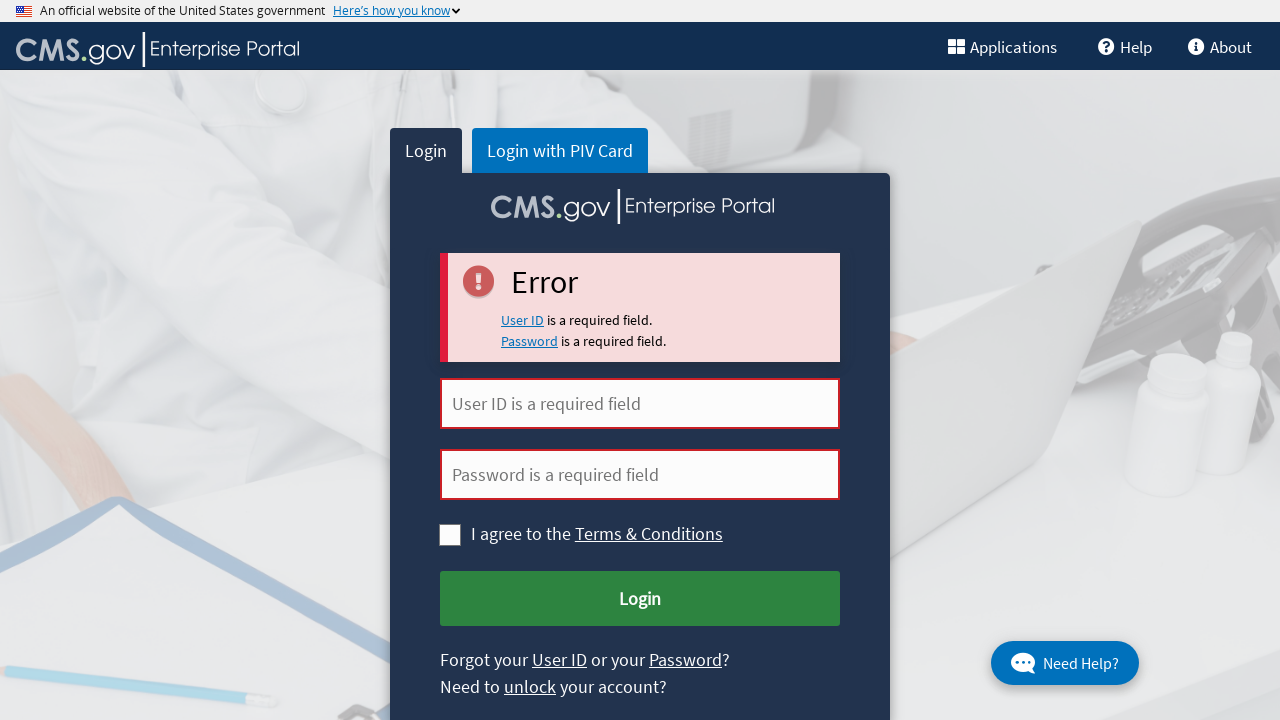

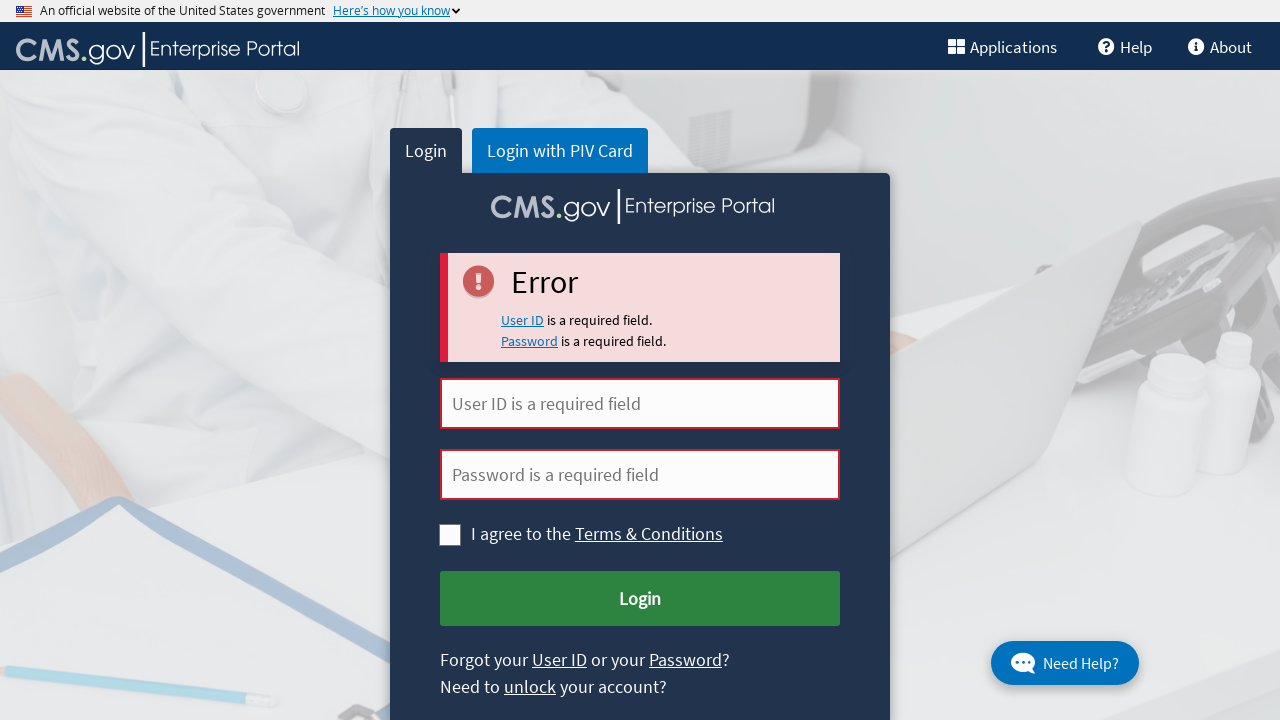